Tests drag and drop functionality on jQuery UI demo page by switching to an iframe and dragging an element from one location to another droppable area.

Starting URL: https://jqueryui.com/droppable/

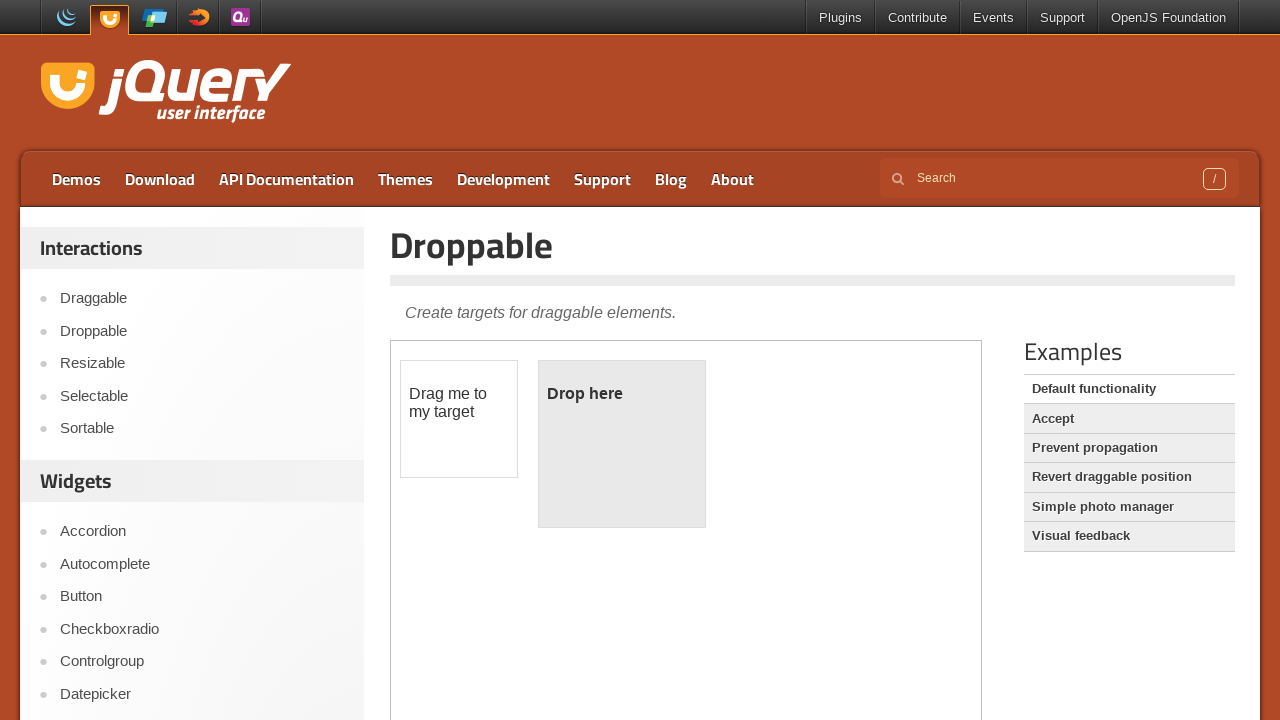

Waited for demo iframe to load
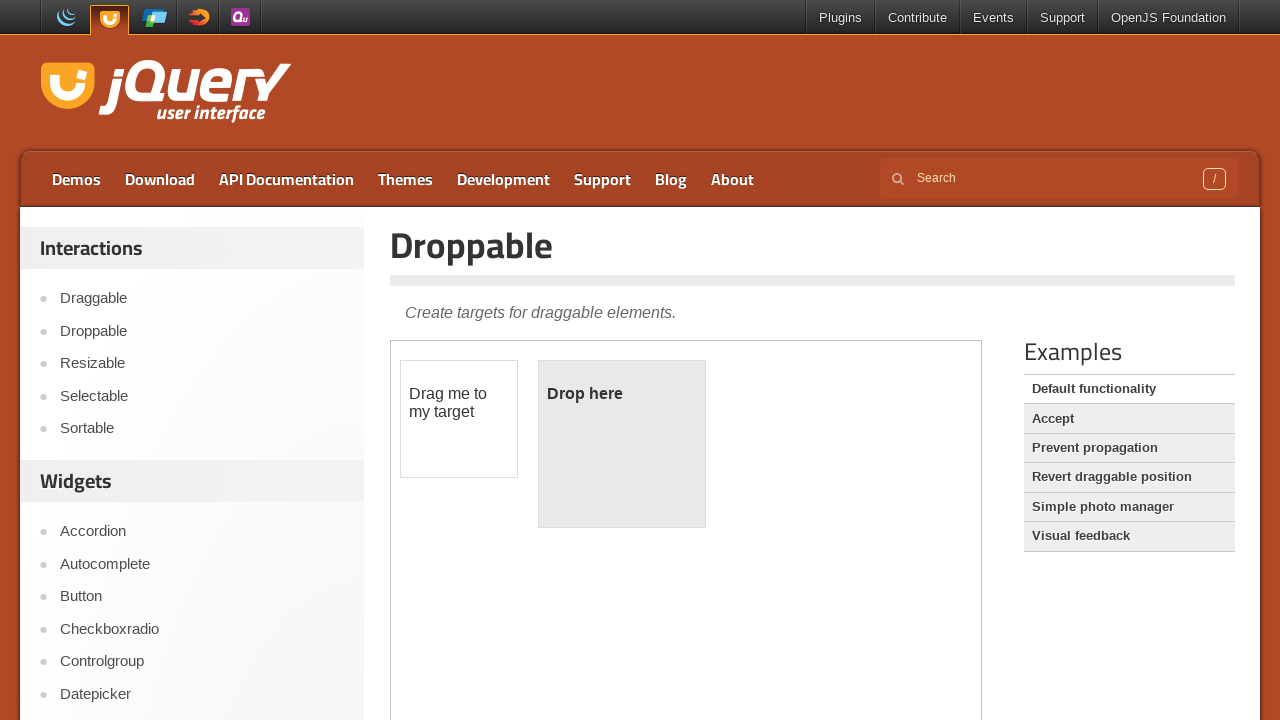

Located and switched to demo iframe
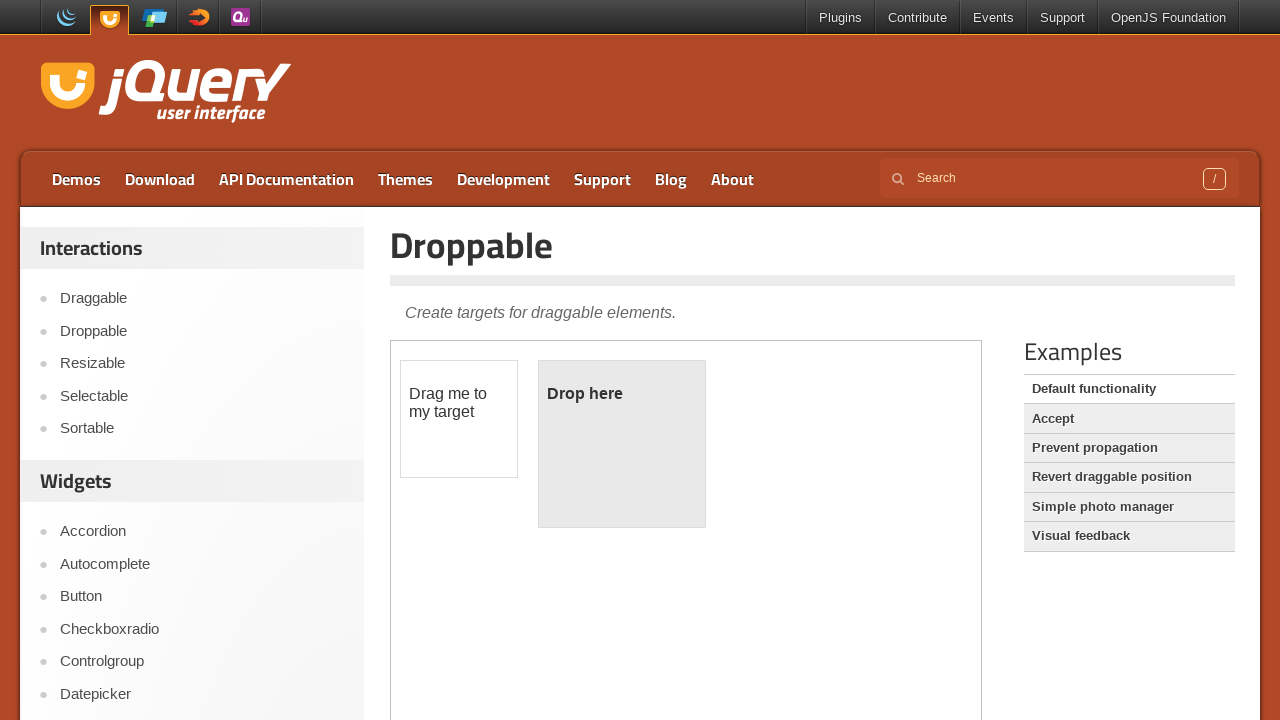

Draggable element became visible
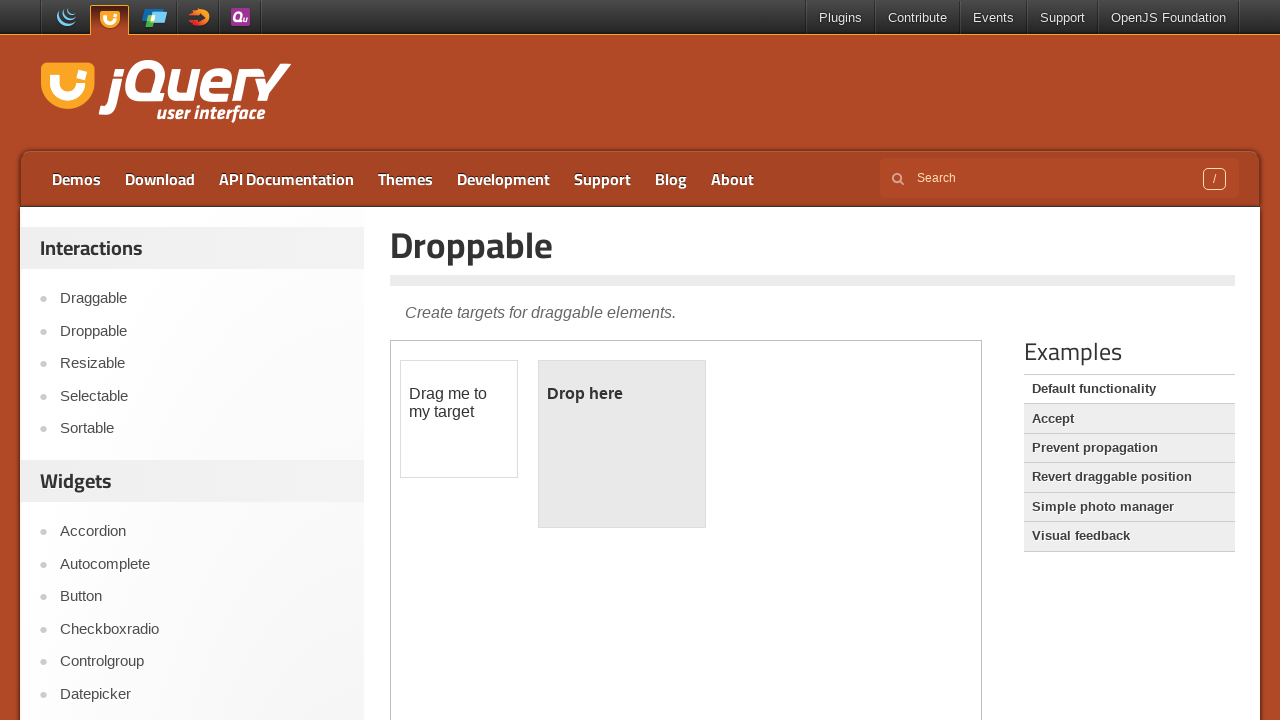

Droppable element became visible
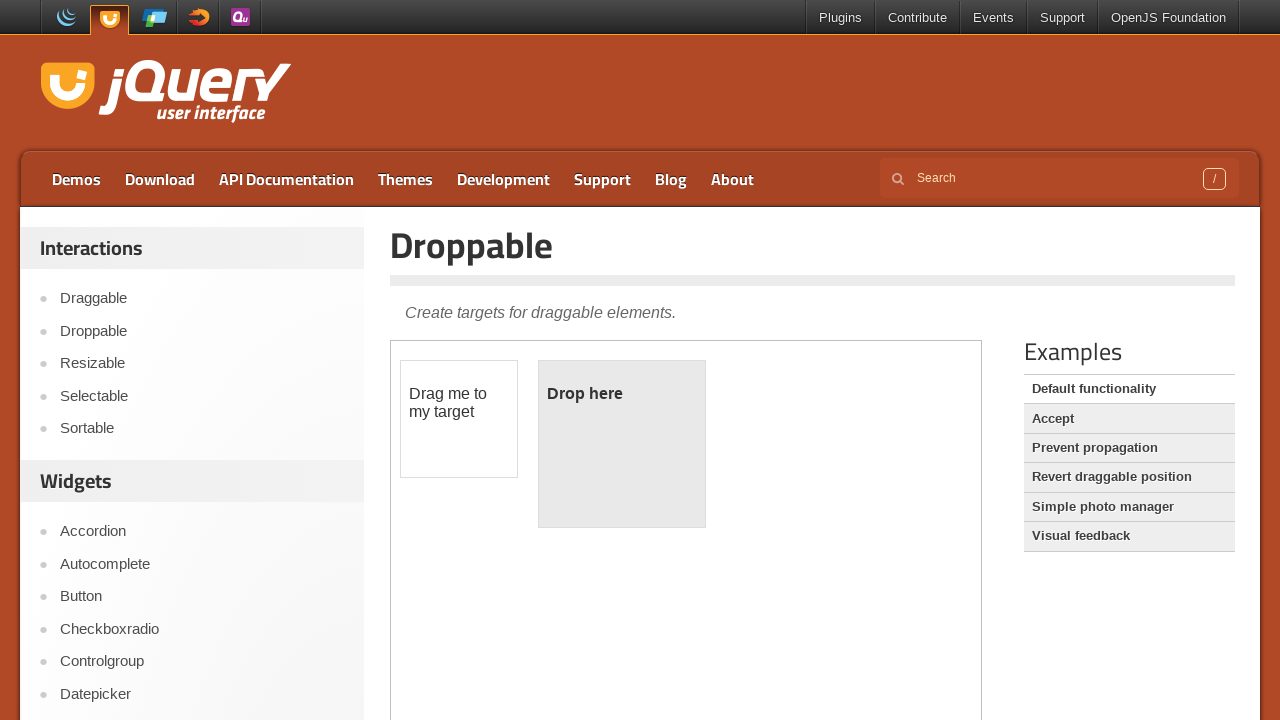

Dragged element from draggable to droppable area at (622, 444)
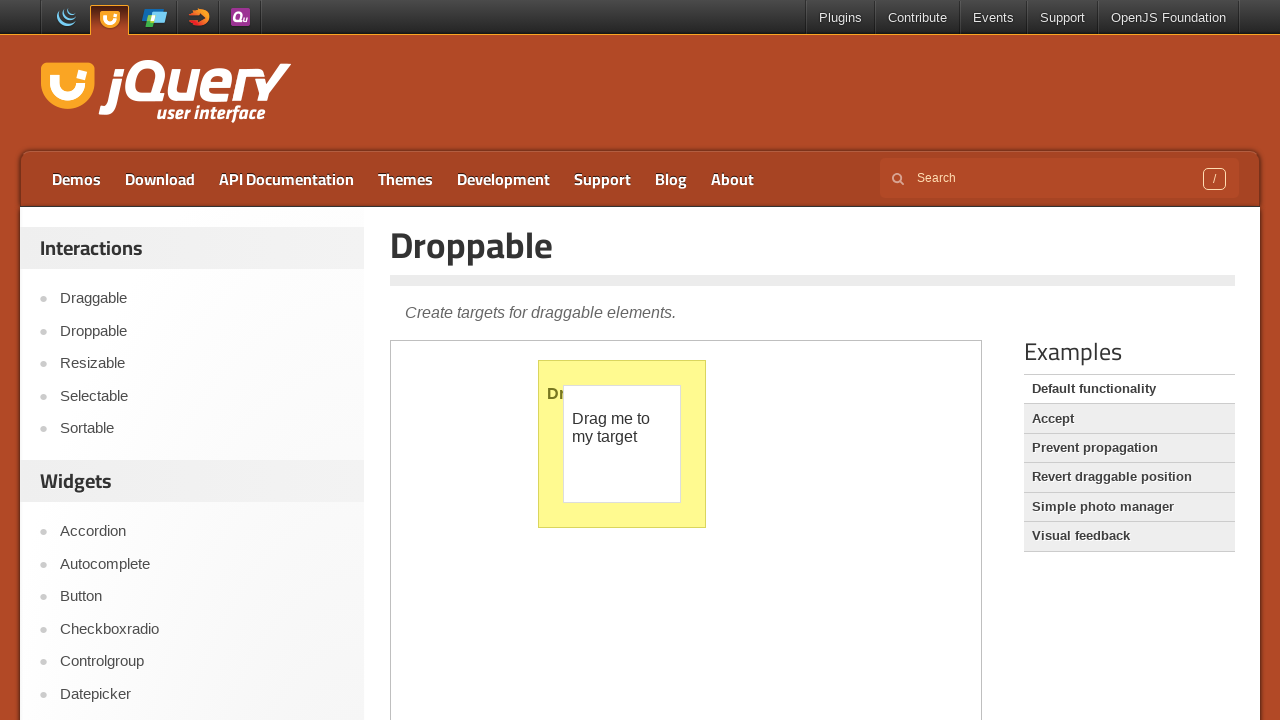

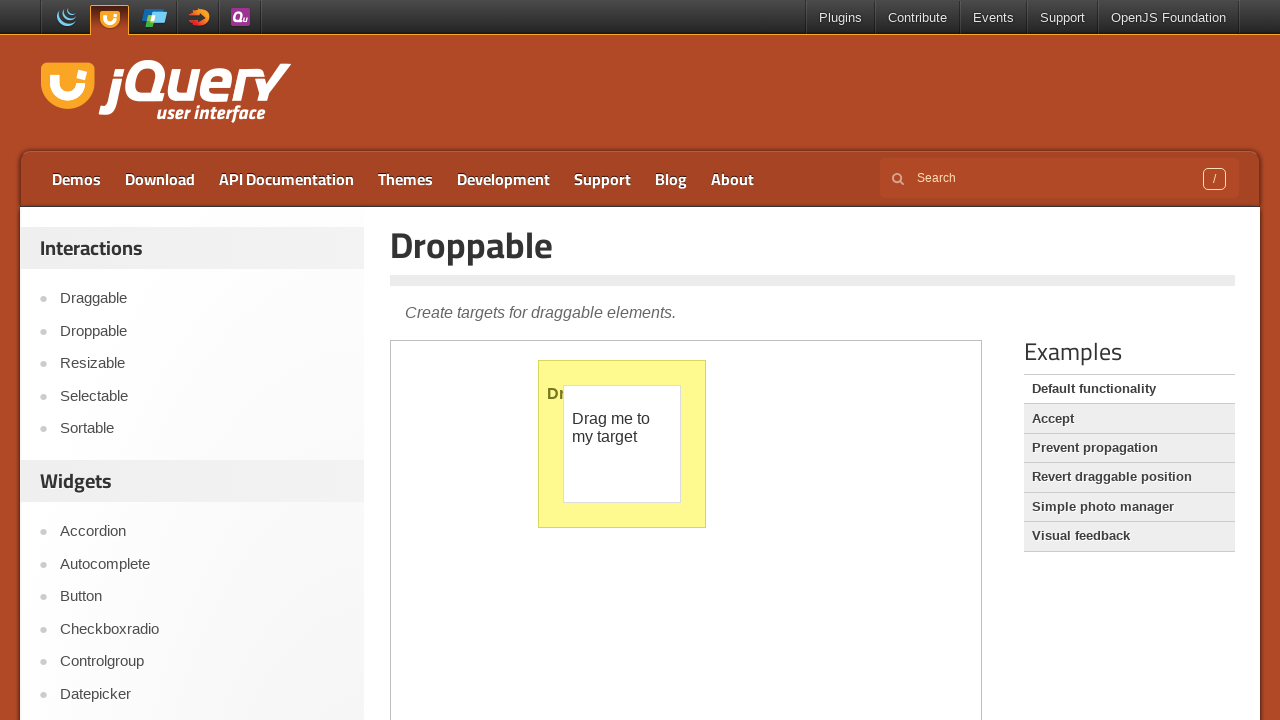